Navigates to a Mars news page, waits for content to load, then navigates to a JPL Space images page and clicks a button to view the full featured image.

Starting URL: https://data-class-mars.s3.amazonaws.com/Mars/index.html

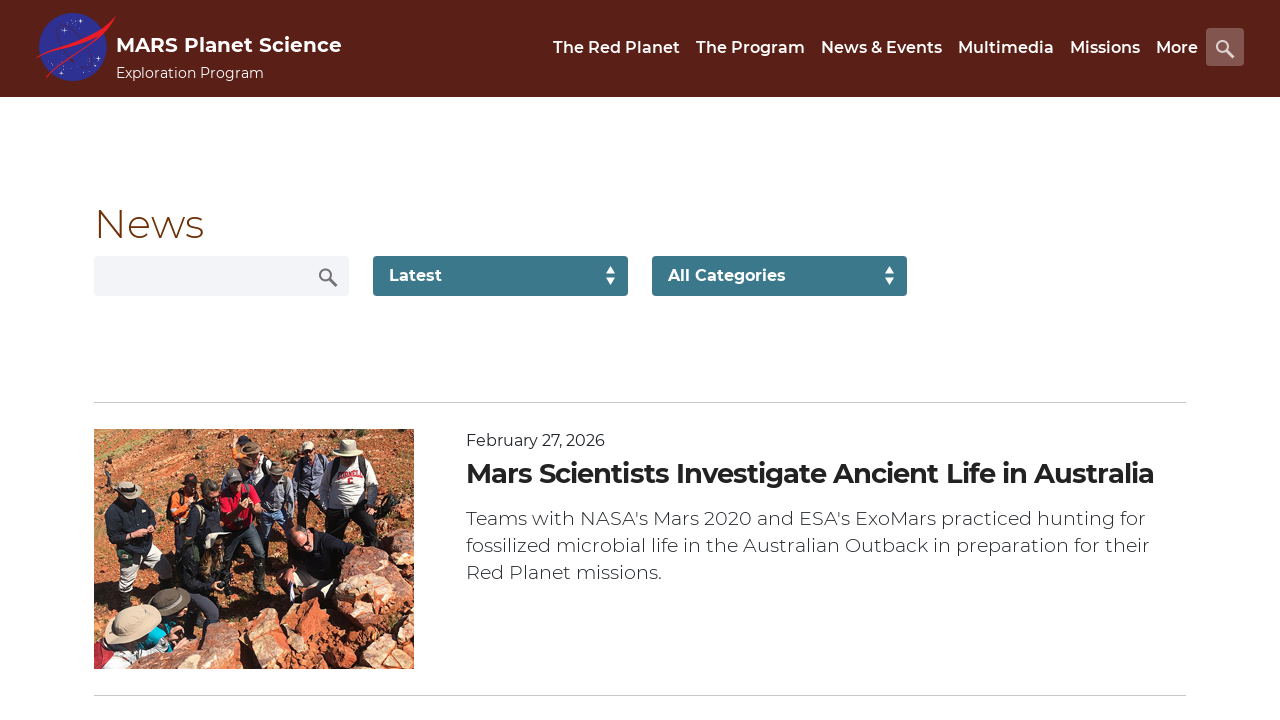

Mars news content loaded - div.list_text selector found
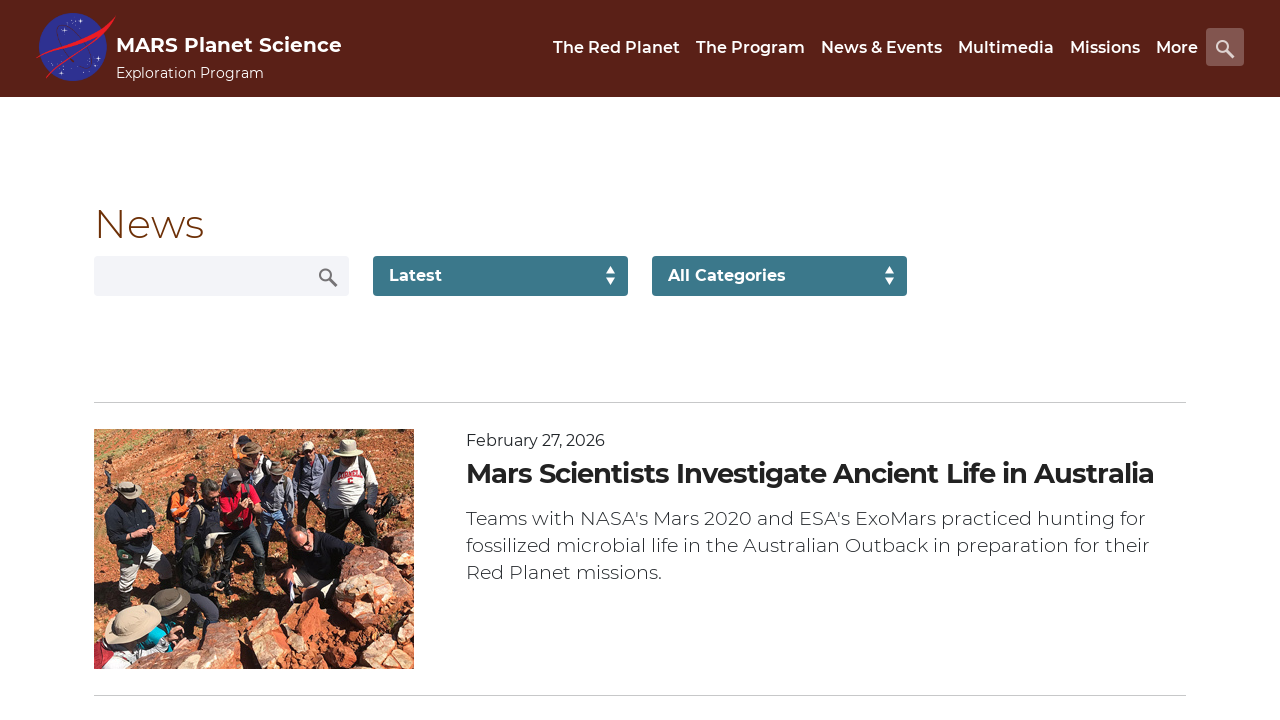

Navigated to JPL Space images page
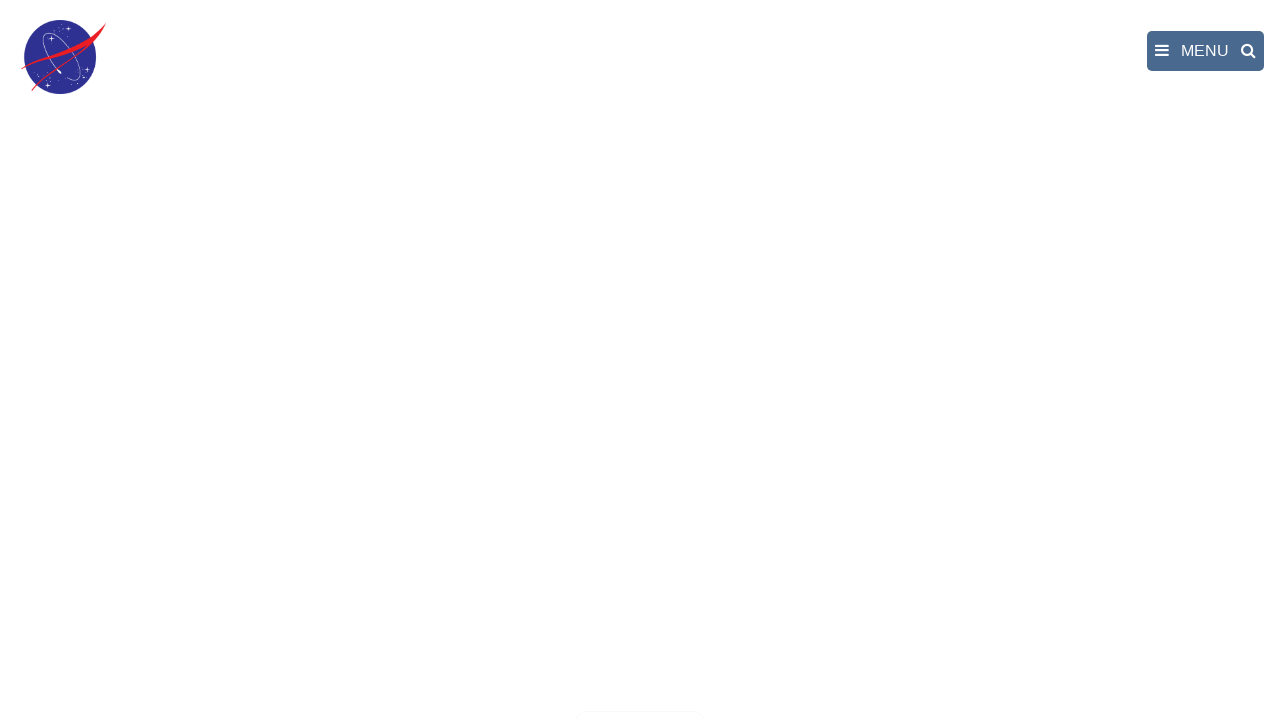

Clicked the second button to view full featured image at (640, 699) on button >> nth=1
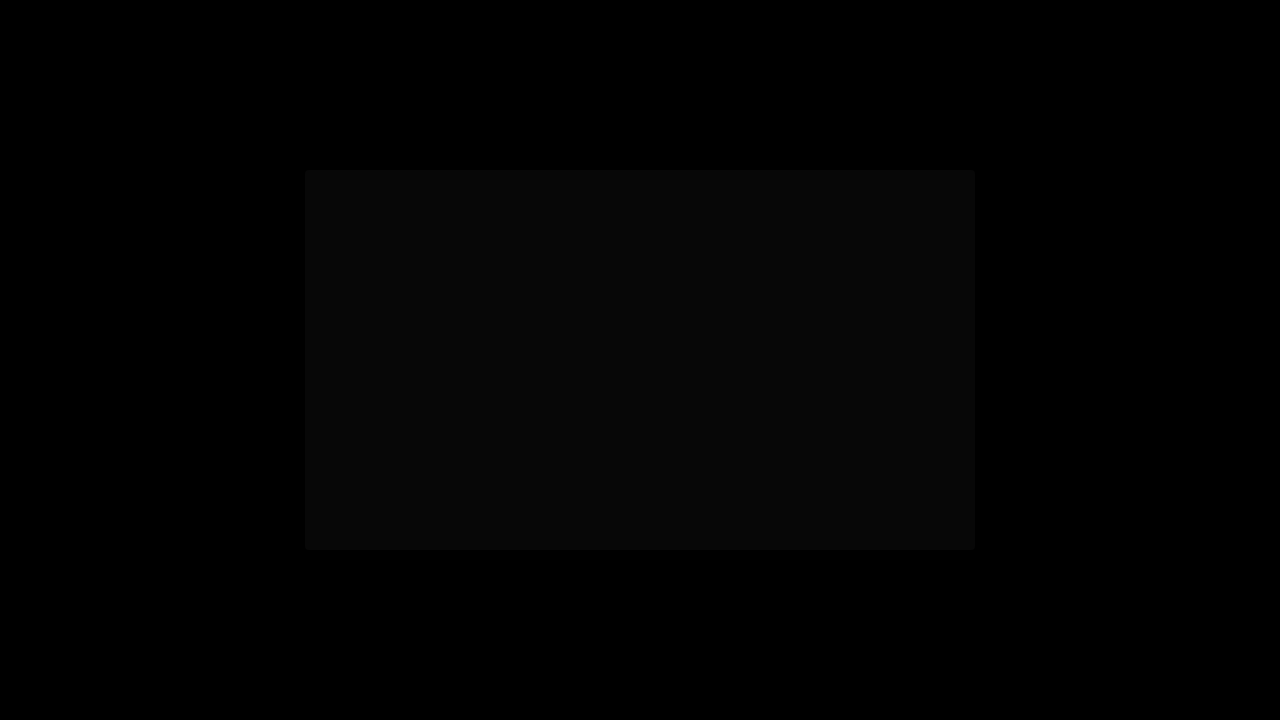

Full featured image displayed - img.fancybox-image selector found
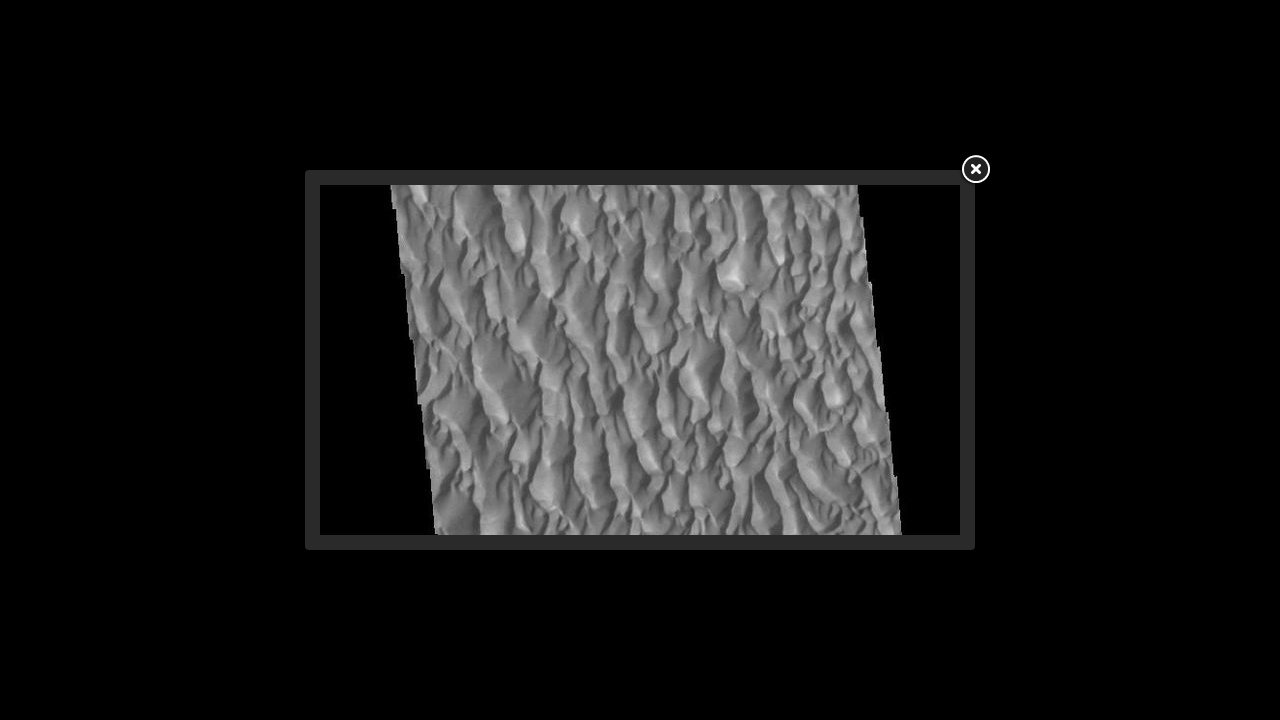

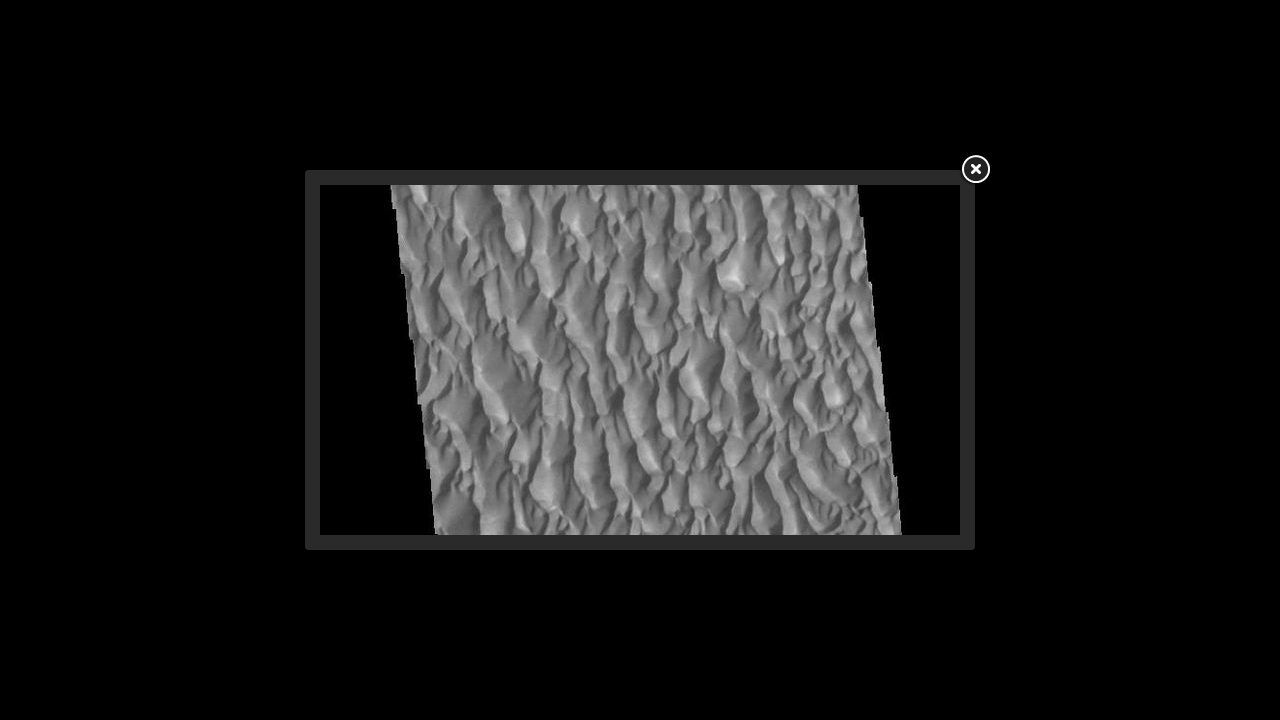